Tests W3Schools JavaScript prompt example by navigating through the tutorial, opening the try-it editor, interacting with a prompt dialog, and navigating to the next page

Starting URL: https://www.w3schools.com/jsref/met_win_prompt.asp

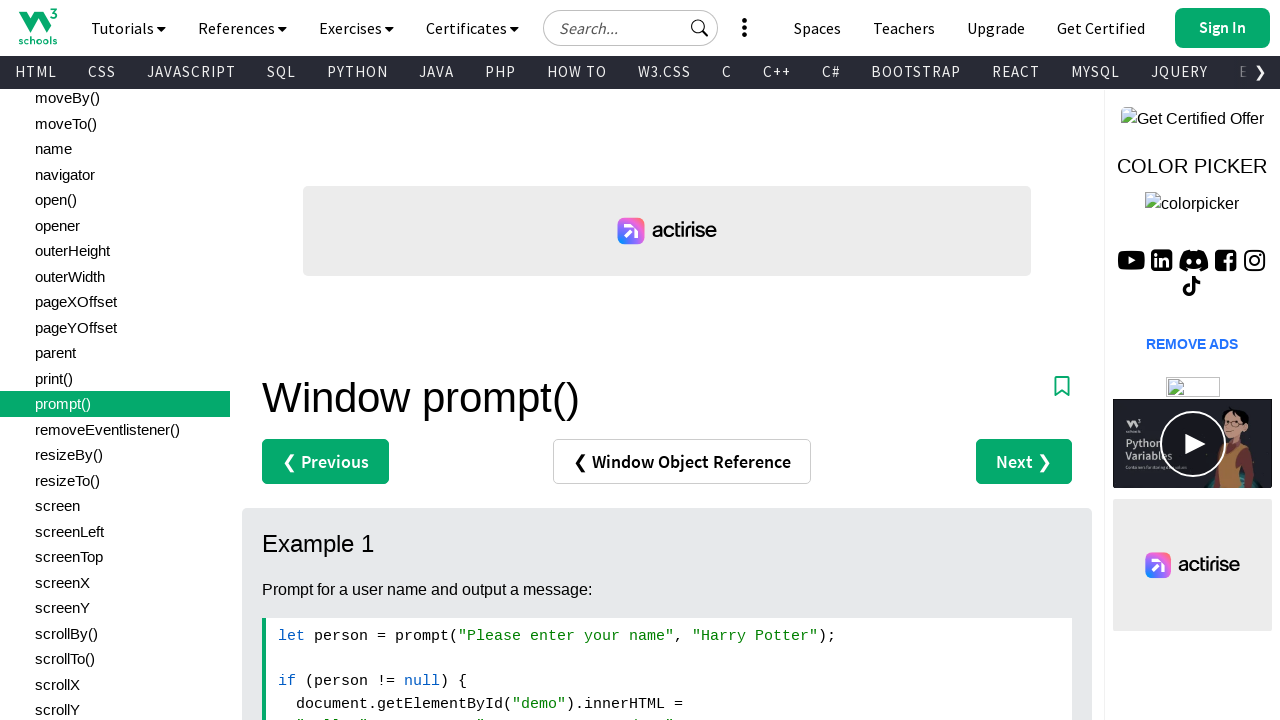

Clicked 'Try it Yourself »' link to open the editor at (334, 361) on text=Try it Yourself »
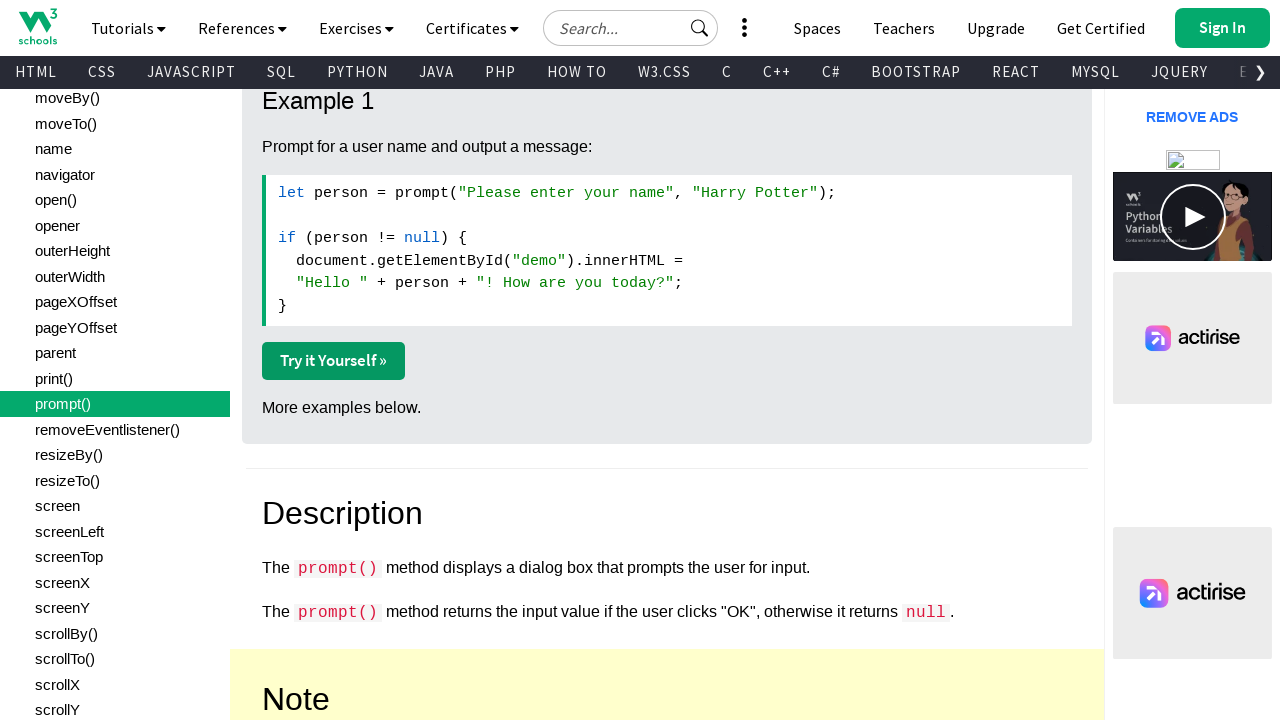

Clicked 'Try it Yourself »' and waited for new page to open at (334, 361) on text=Try it Yourself »
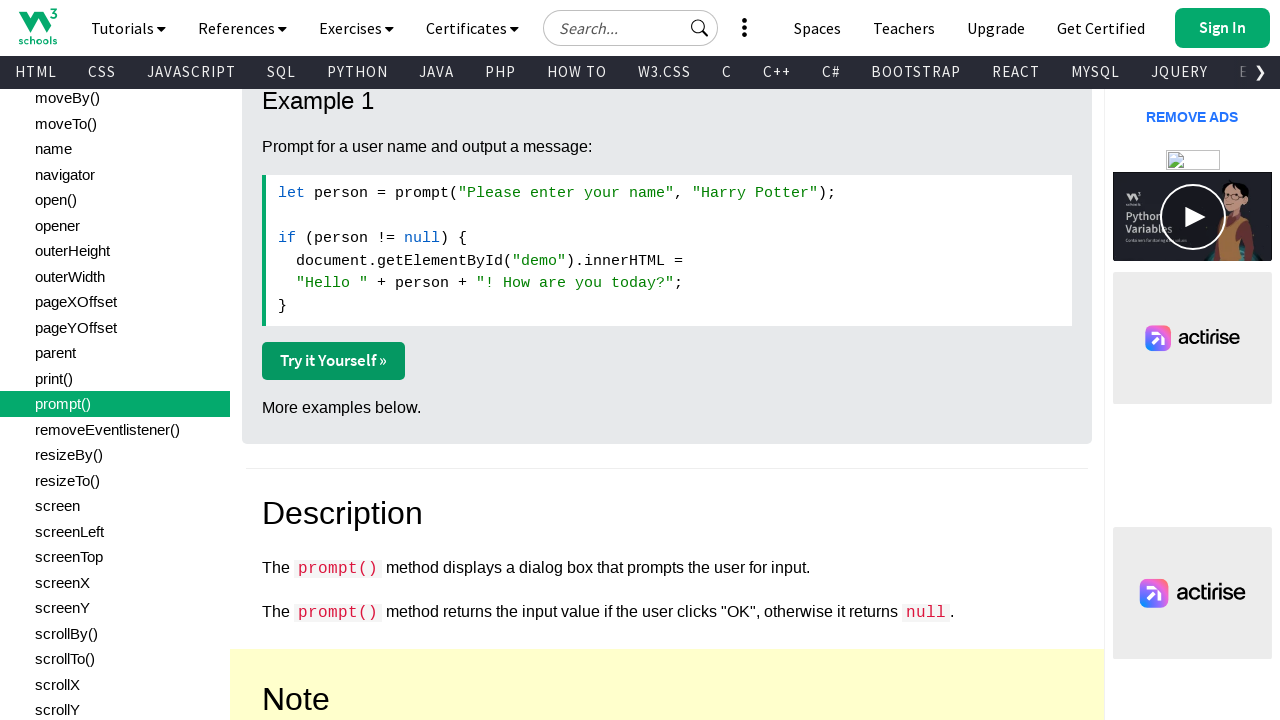

Captured new page from context
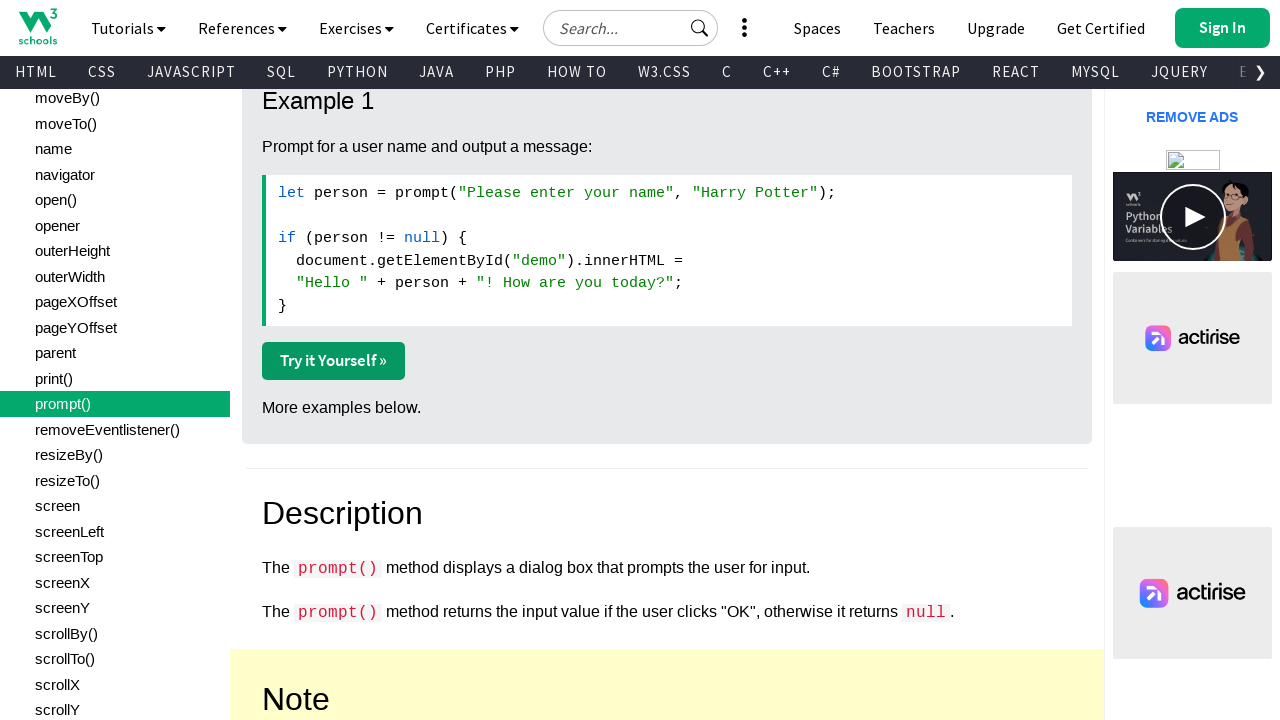

Switched context to the newly opened editor page
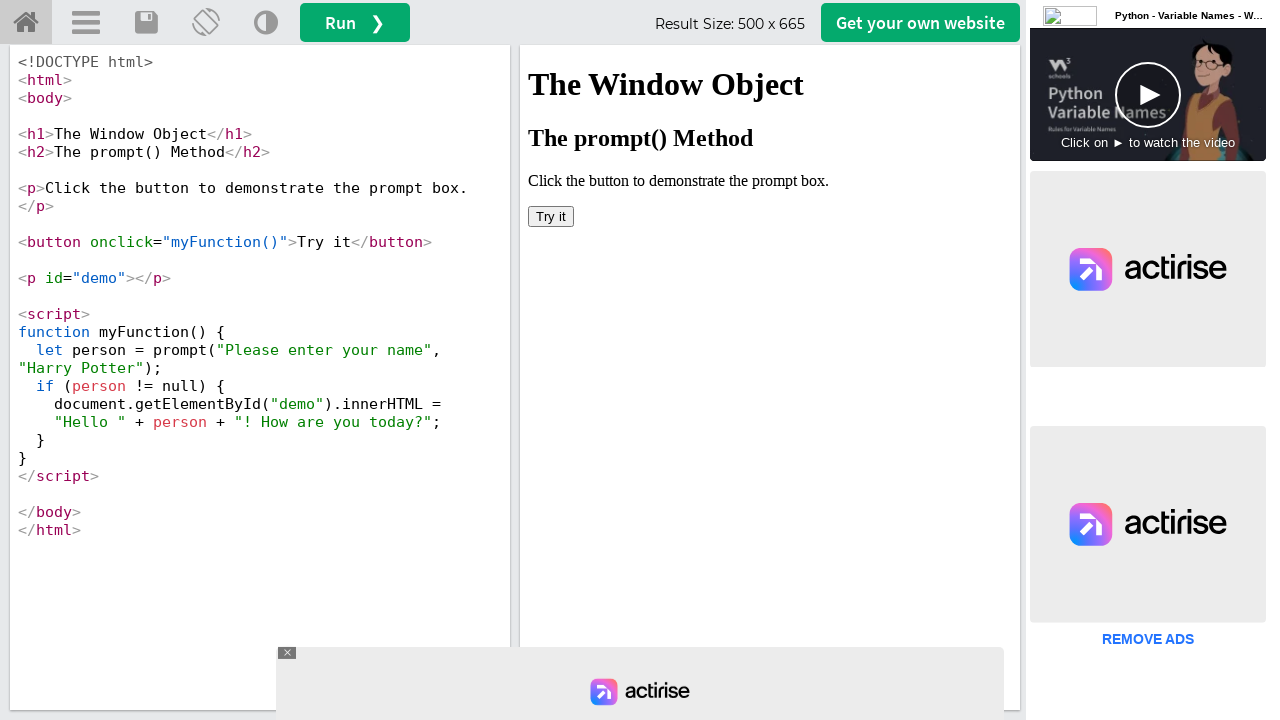

Located iframe containing the result
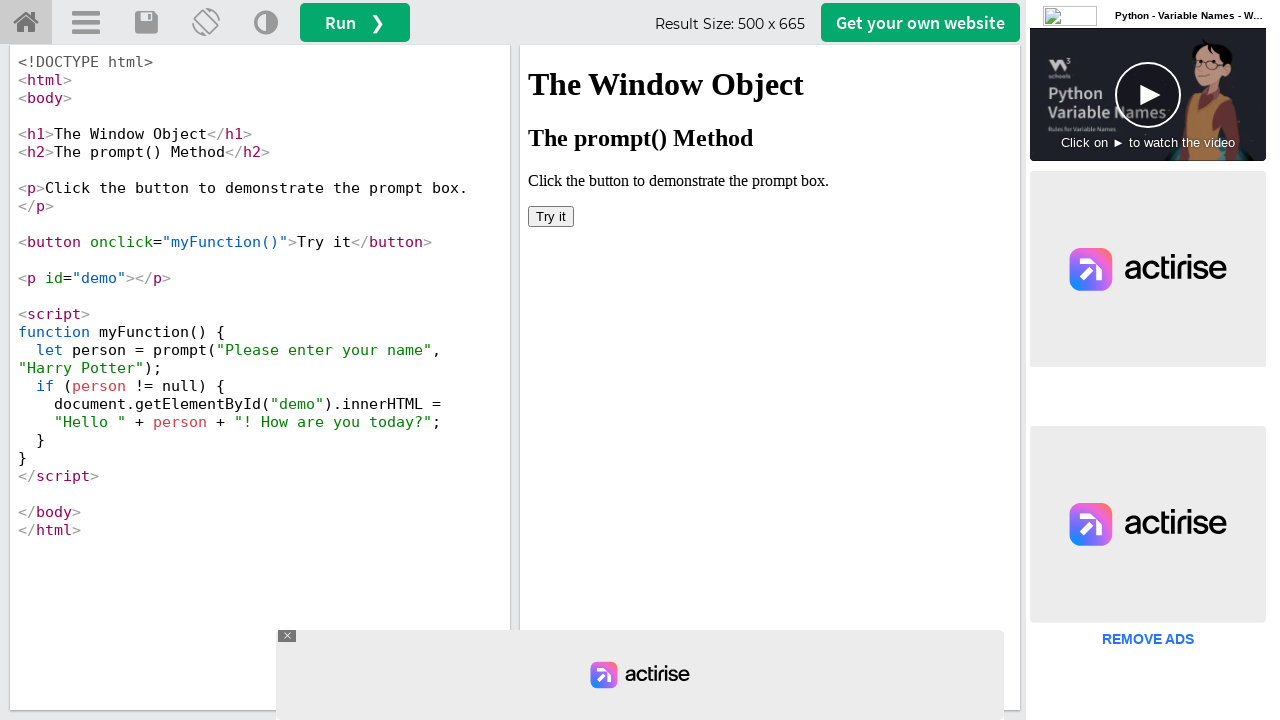

Clicked 'Try it' button in iframe at (551, 216) on iframe[name='iframeResult'] >> internal:control=enter-frame >> button:has-text('
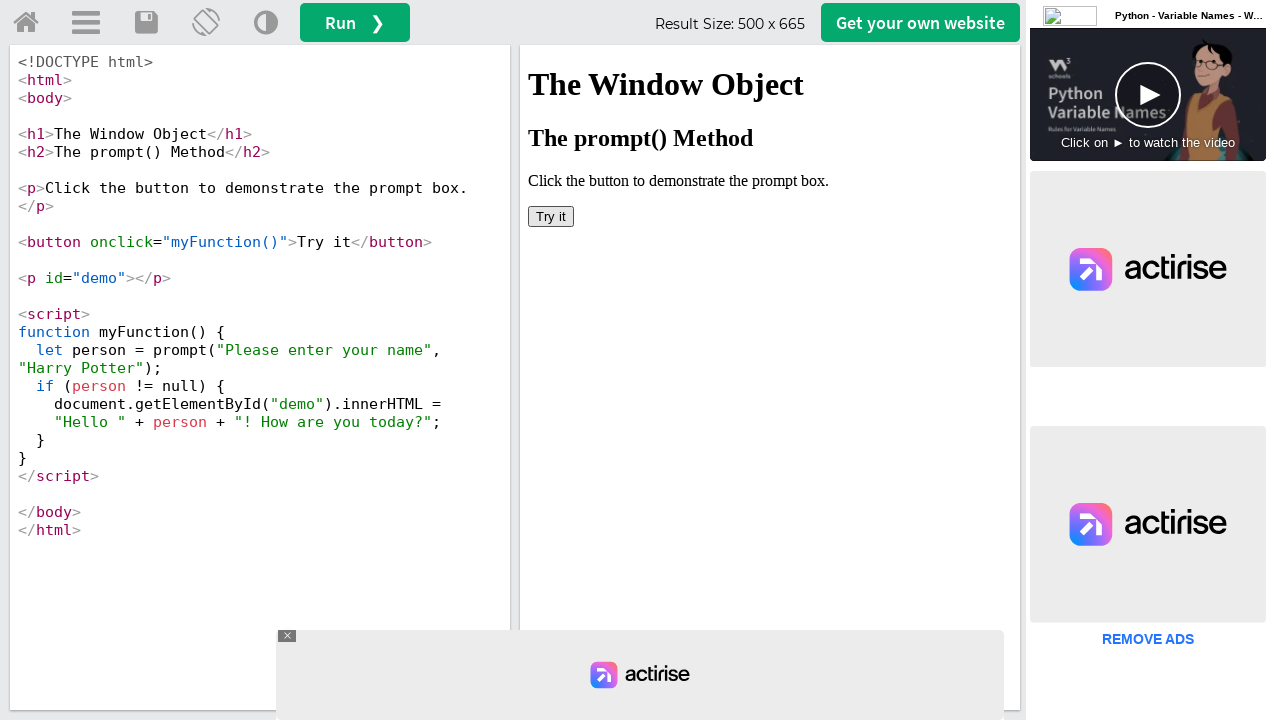

Set up dialog handler to accept prompt with 'John Smith'
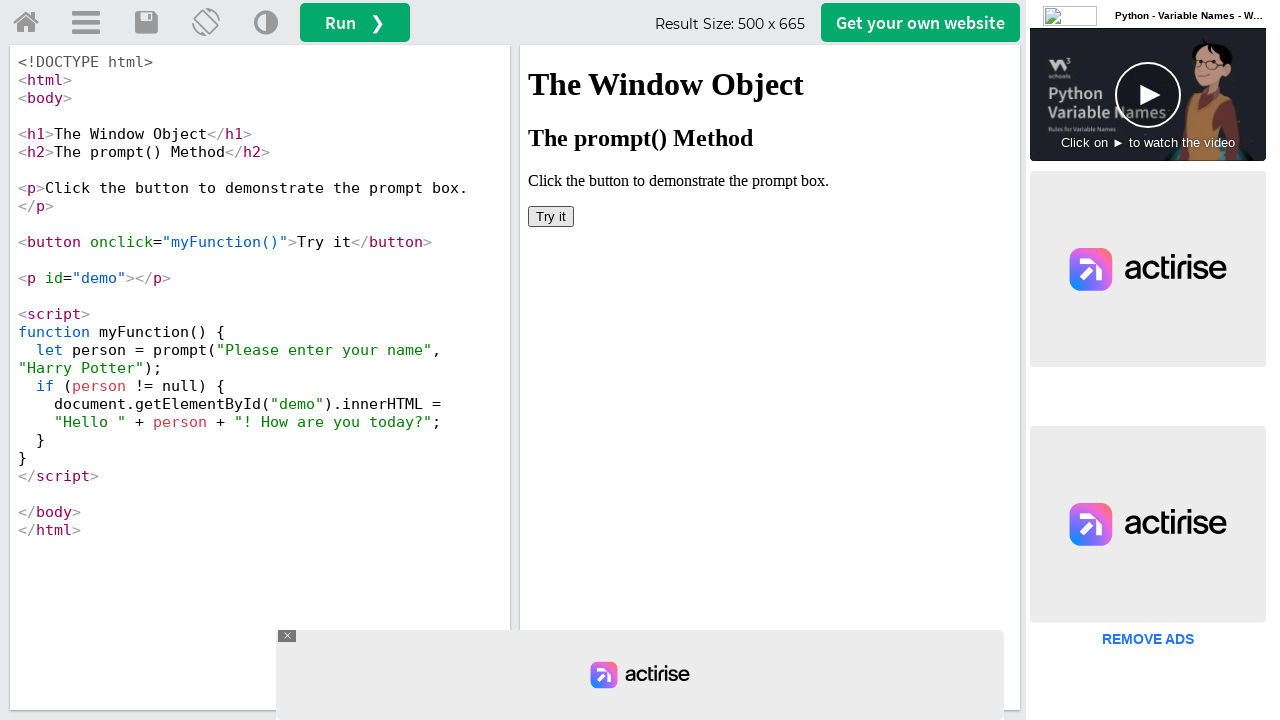

Clicked 'Try it' button again to trigger the prompt dialog at (551, 216) on iframe[name='iframeResult'] >> internal:control=enter-frame >> button:has-text('
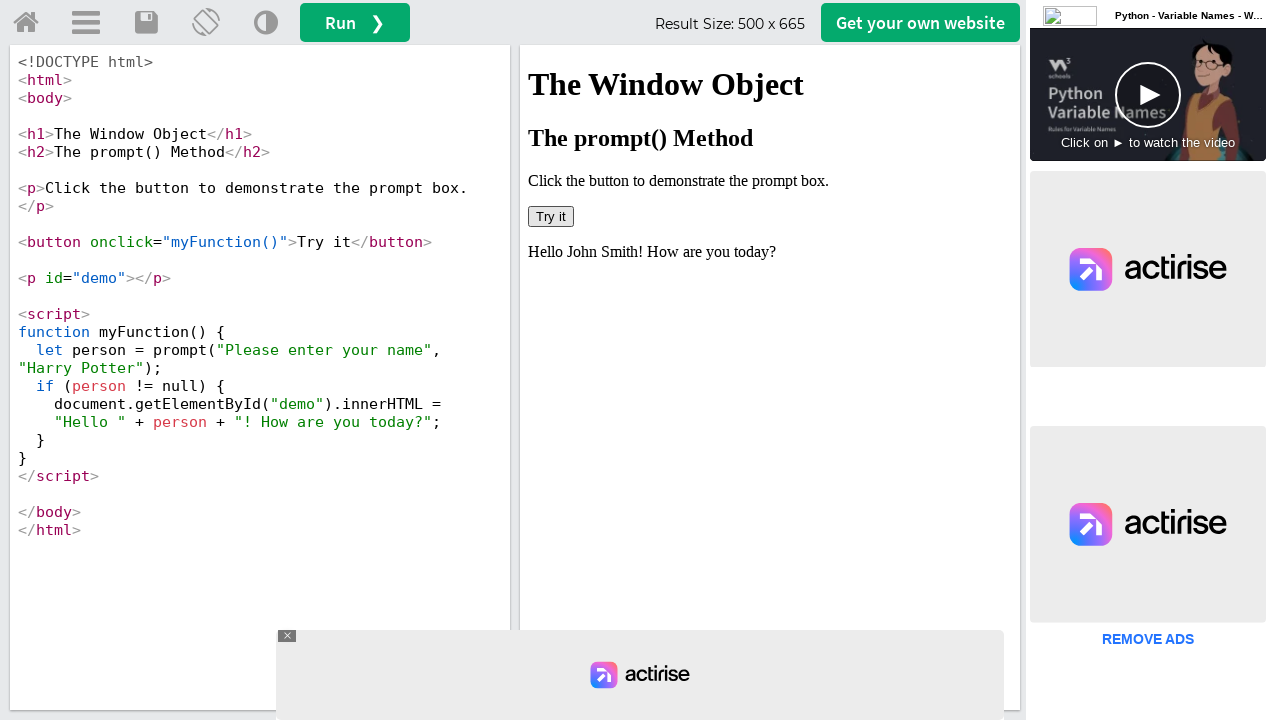

Clicked Run button to execute the code at (355, 22) on #runbtn
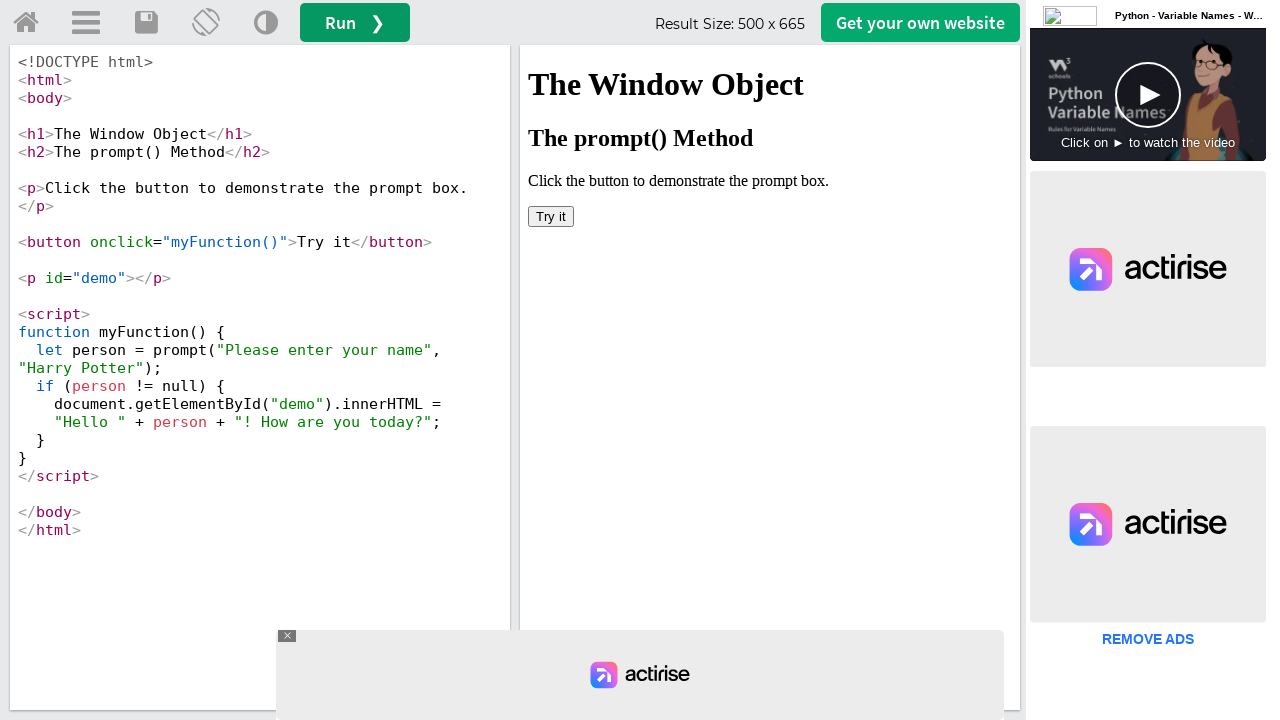

Switched back to original tab
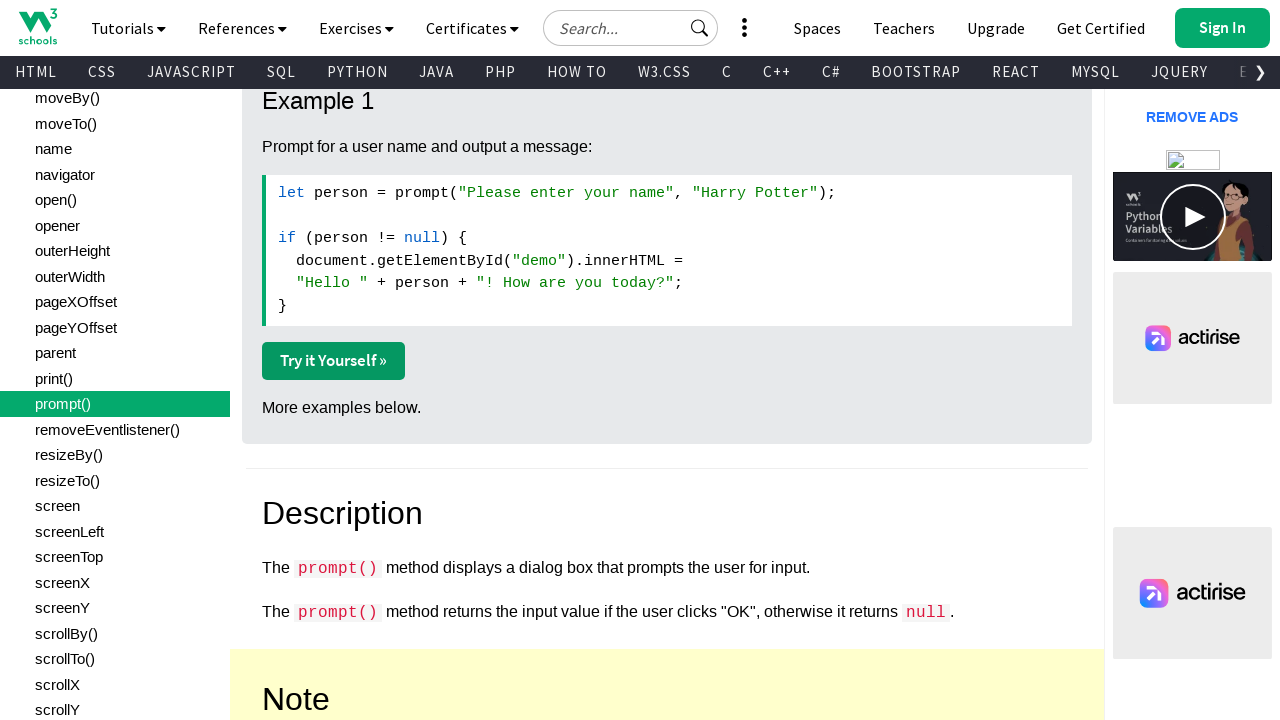

Clicked 'Next' button to navigate to the next page at (1016, 360) on xpath=//*[@class='w3-btn']//following::span[contains(text(),'Next')][2]
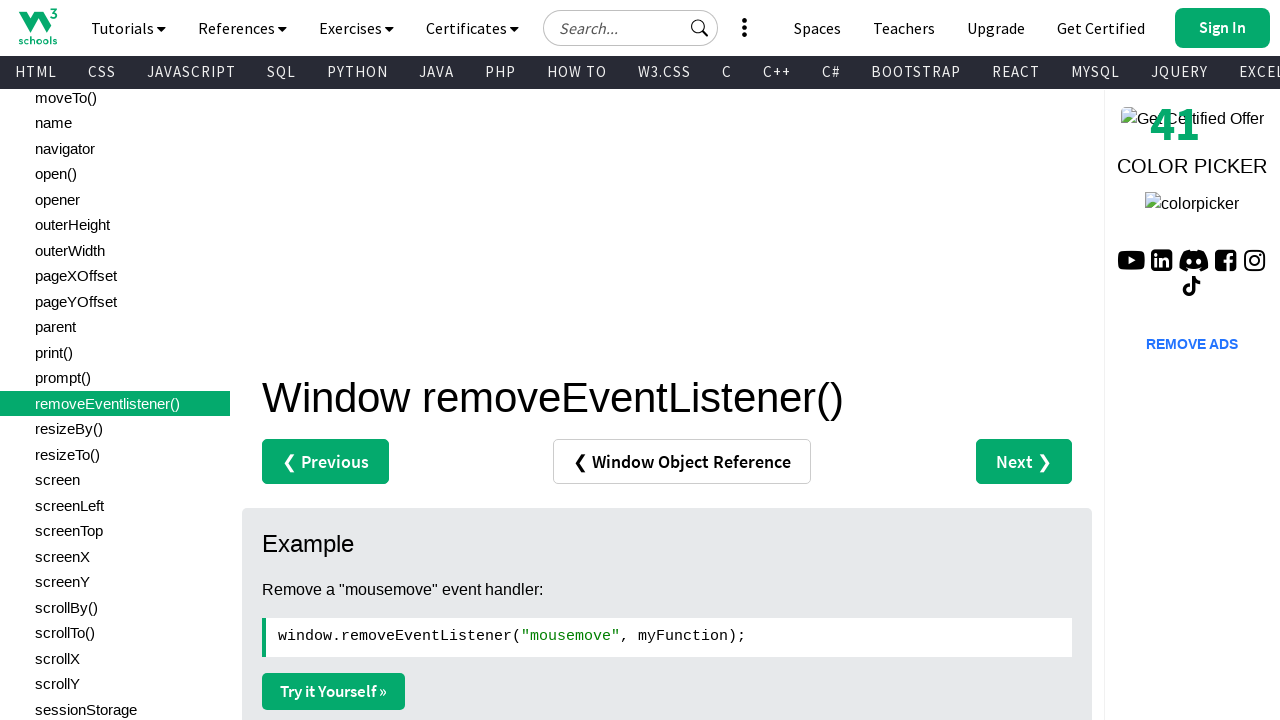

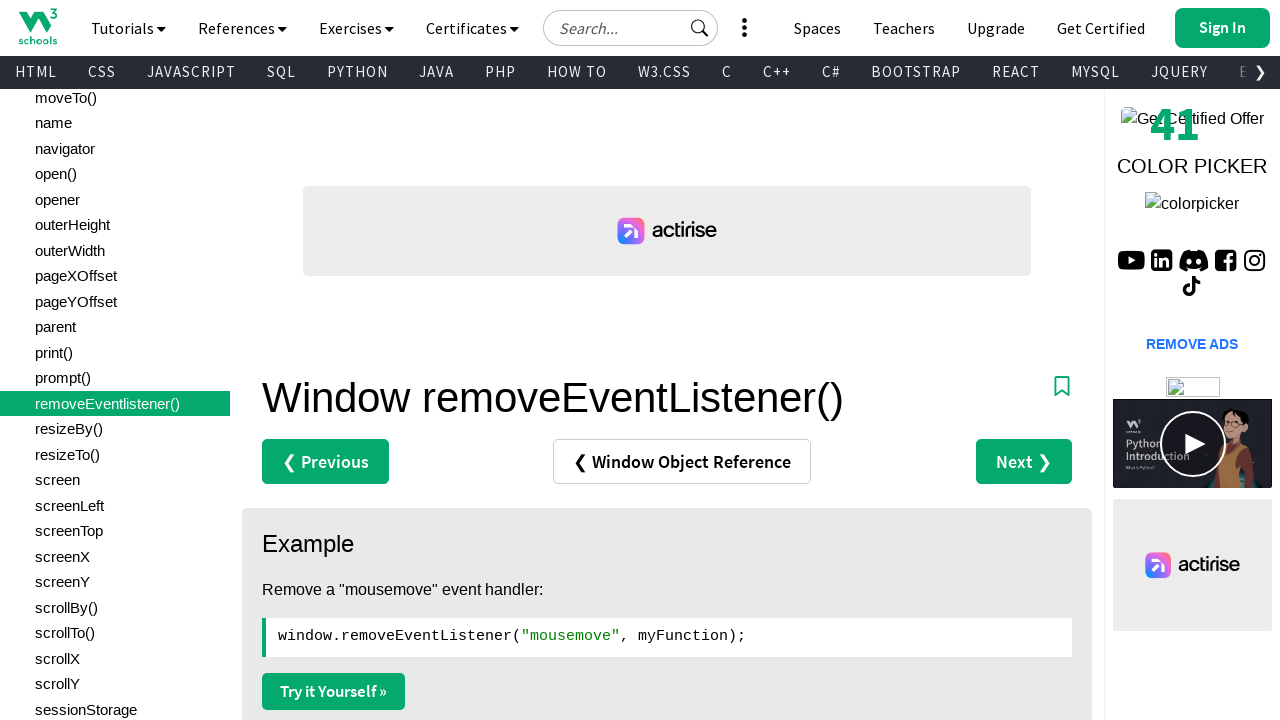